Tests table element selection using CSS selectors by navigating to W3Schools CSS table page and verifying that a specific cell in the table contains the expected country name "Canada"

Starting URL: https://www.w3schools.com/css/css_table.asp

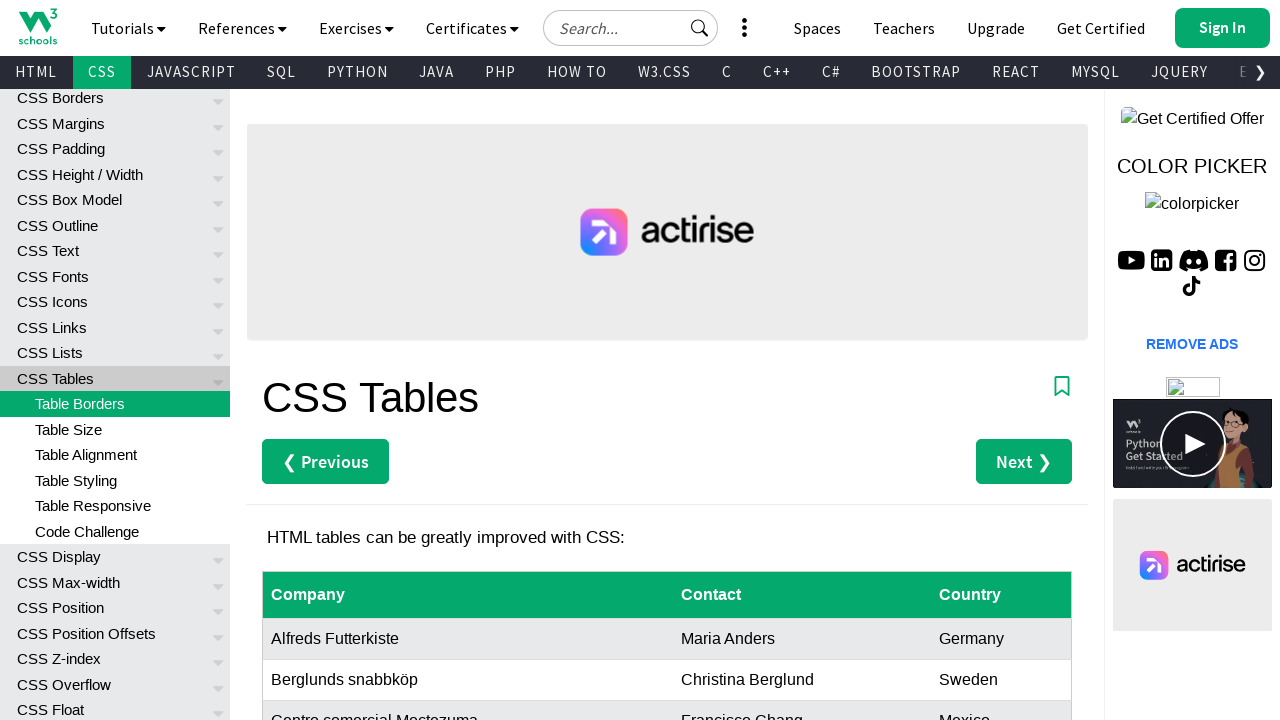

Navigated to W3Schools CSS table page
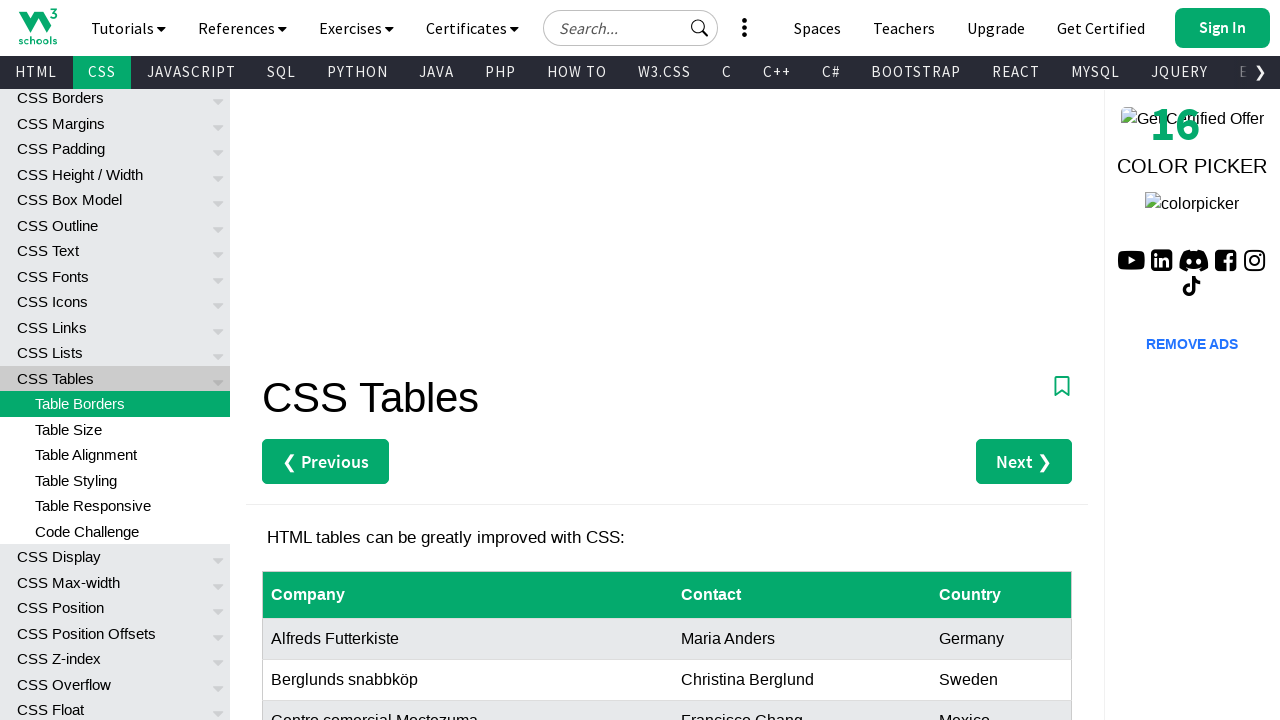

Table with id 'customers' loaded
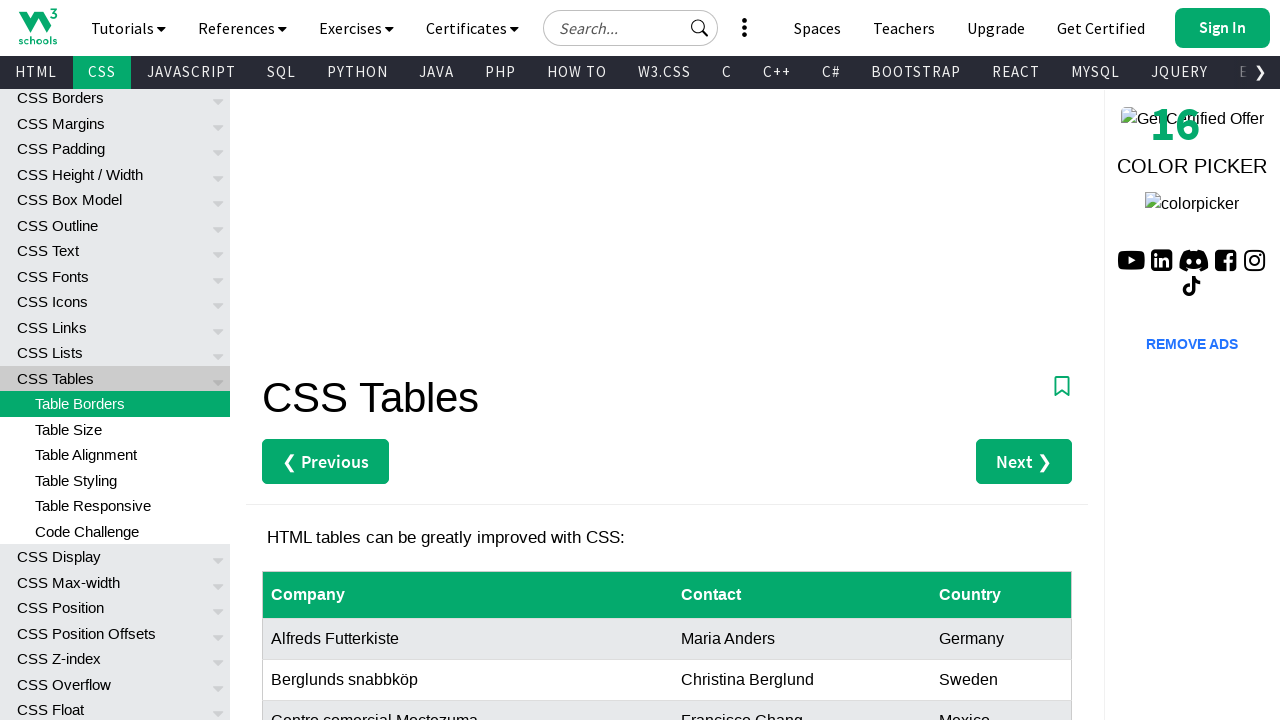

Located the cell in the 8th row, last column of the customers table
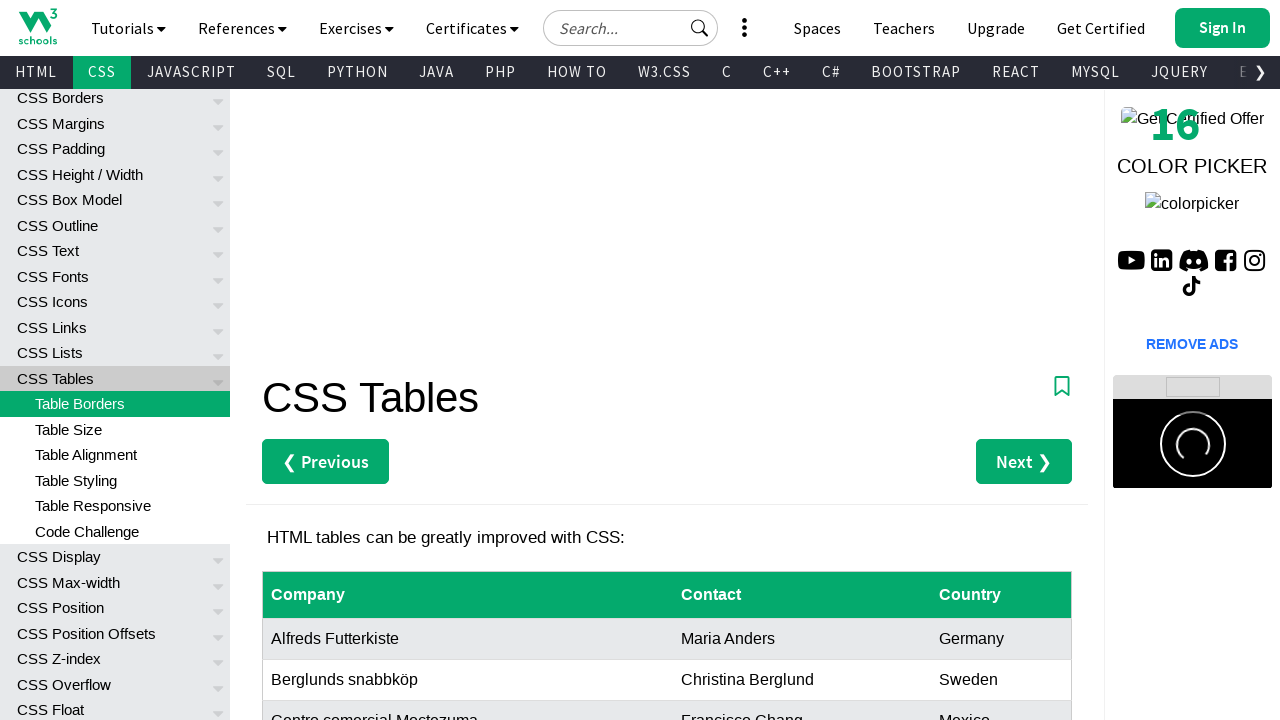

Retrieved cell text content: 'Canada'
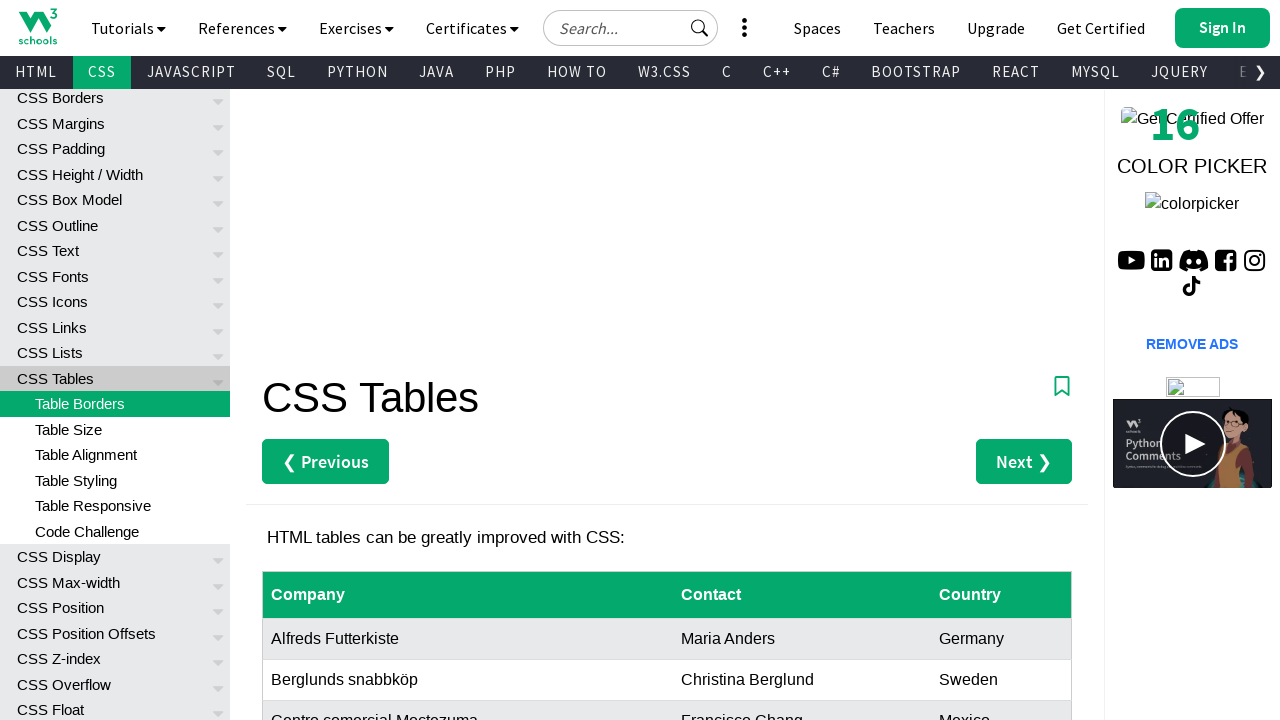

Verified that cell contains expected country name 'Canada'
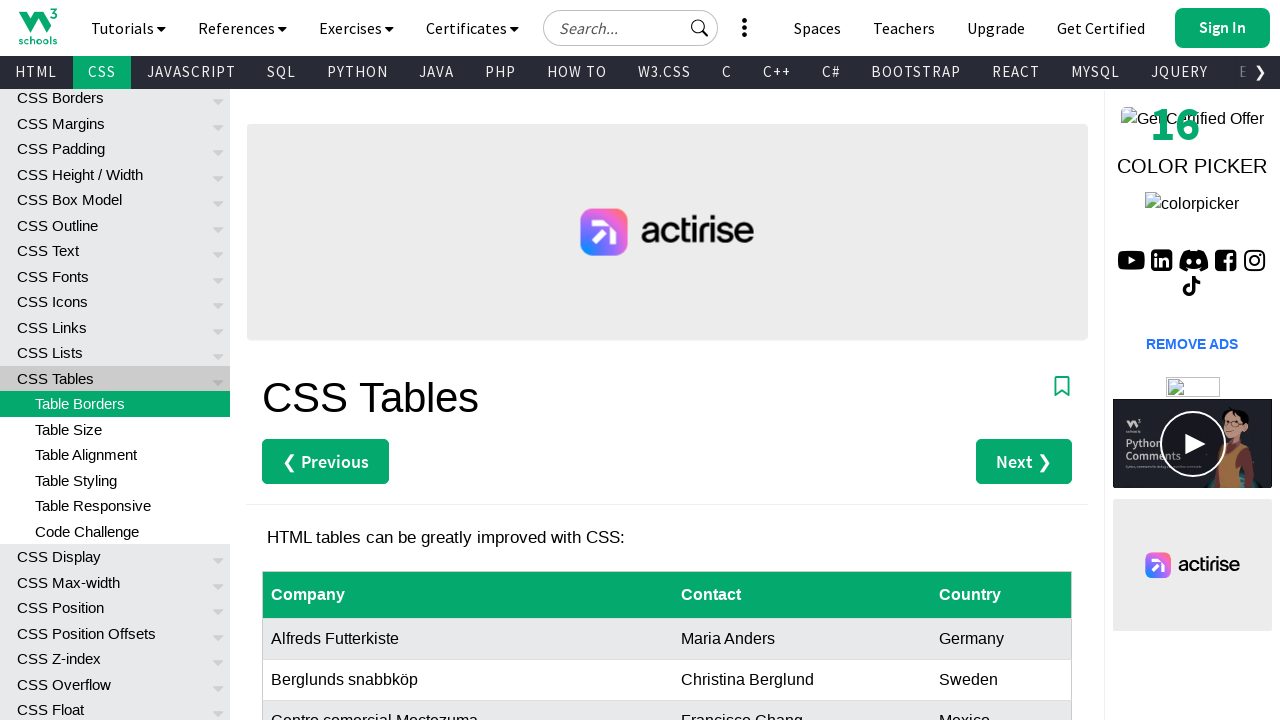

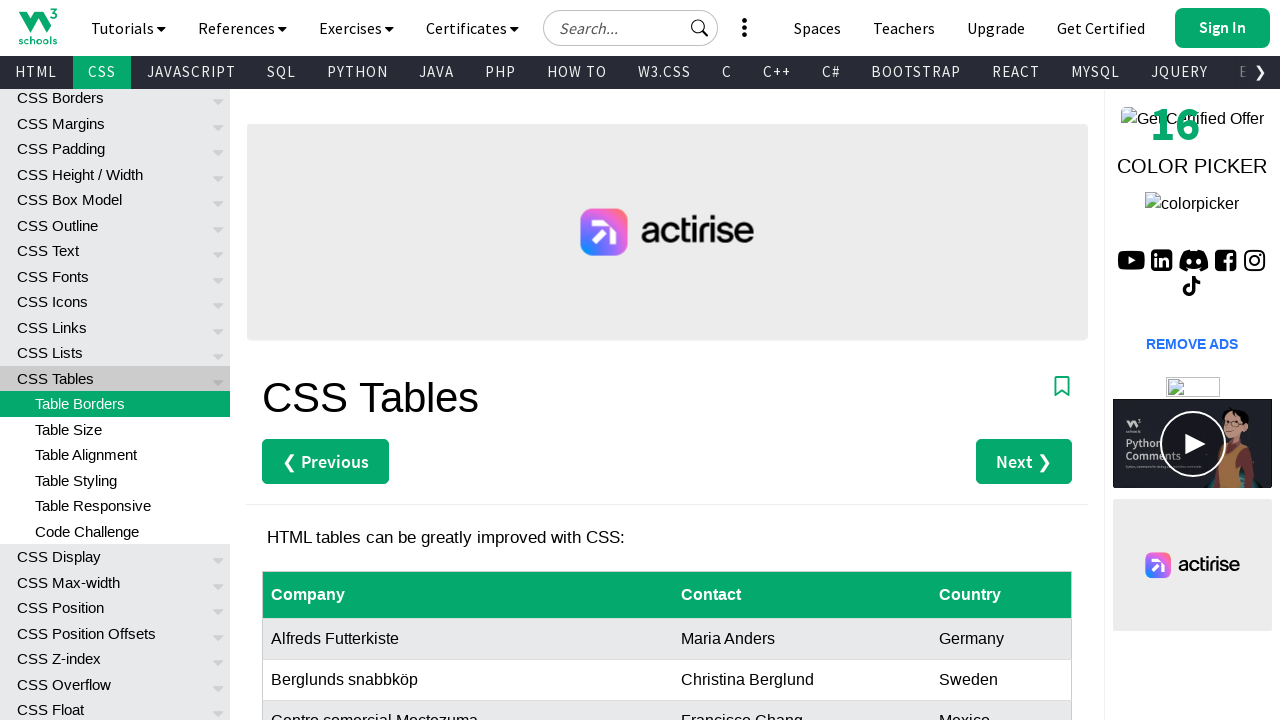